Tests scrolling down to an element and then scrolling back up using keyboard navigation

Starting URL: https://practice.cydeo.com/

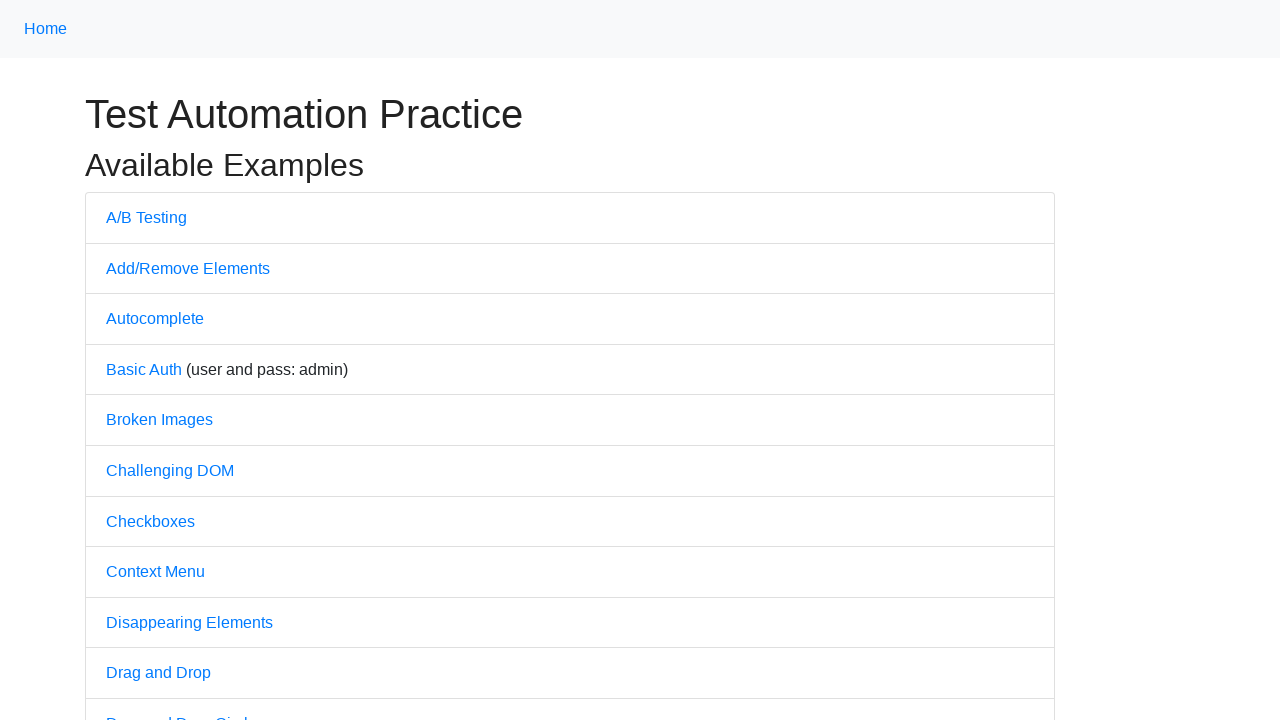

Located the 'Powered by CYDEO' element at the bottom of the page
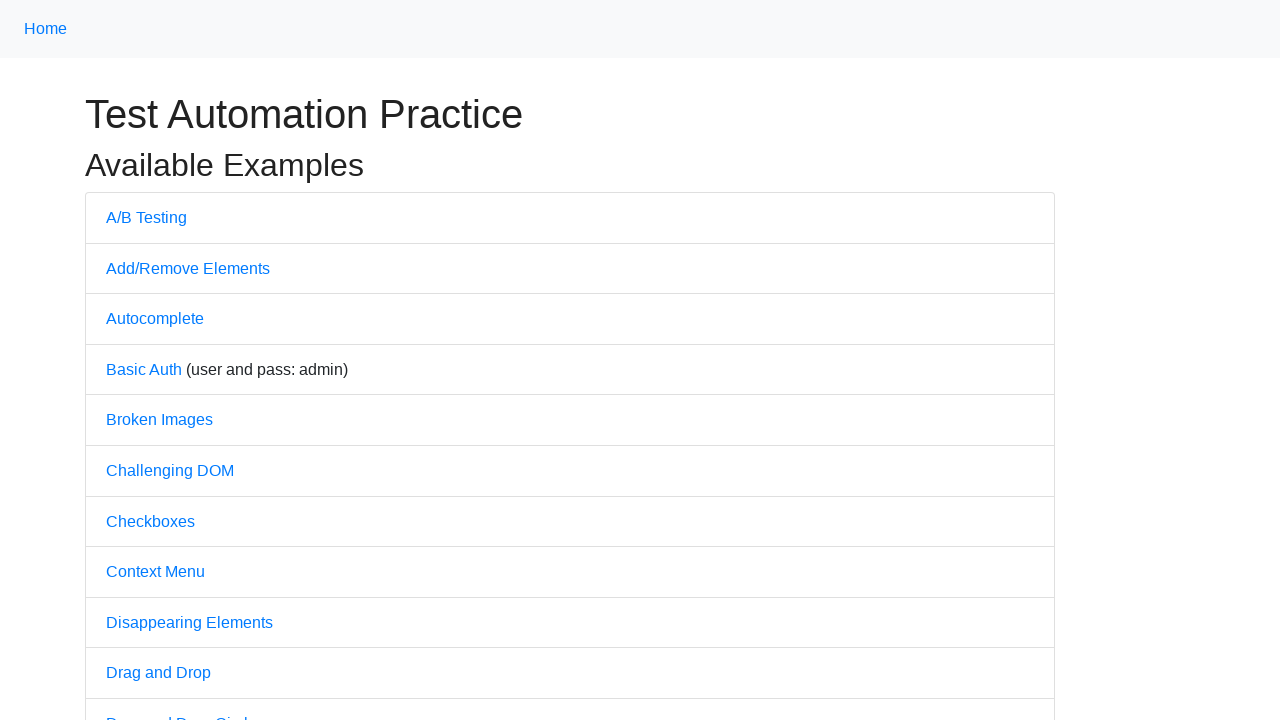

Scrolled down to bring the 'Powered by CYDEO' element into view
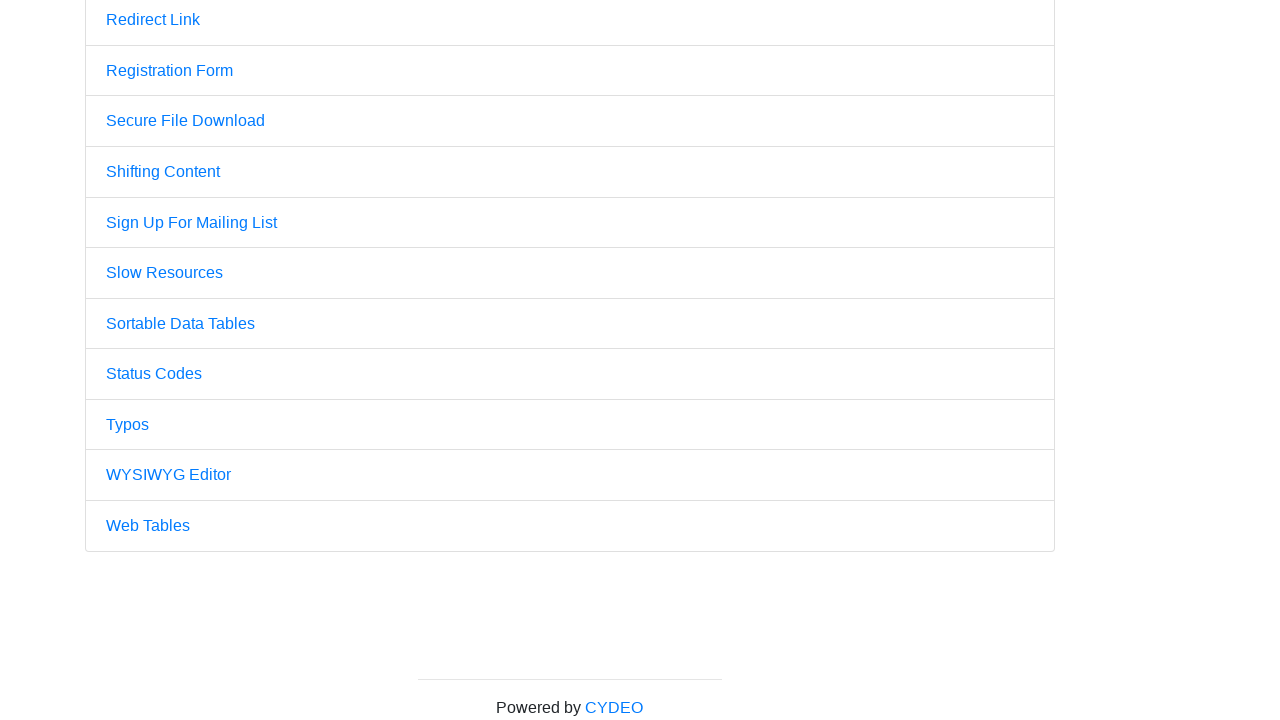

Pressed PageUp key to scroll back up
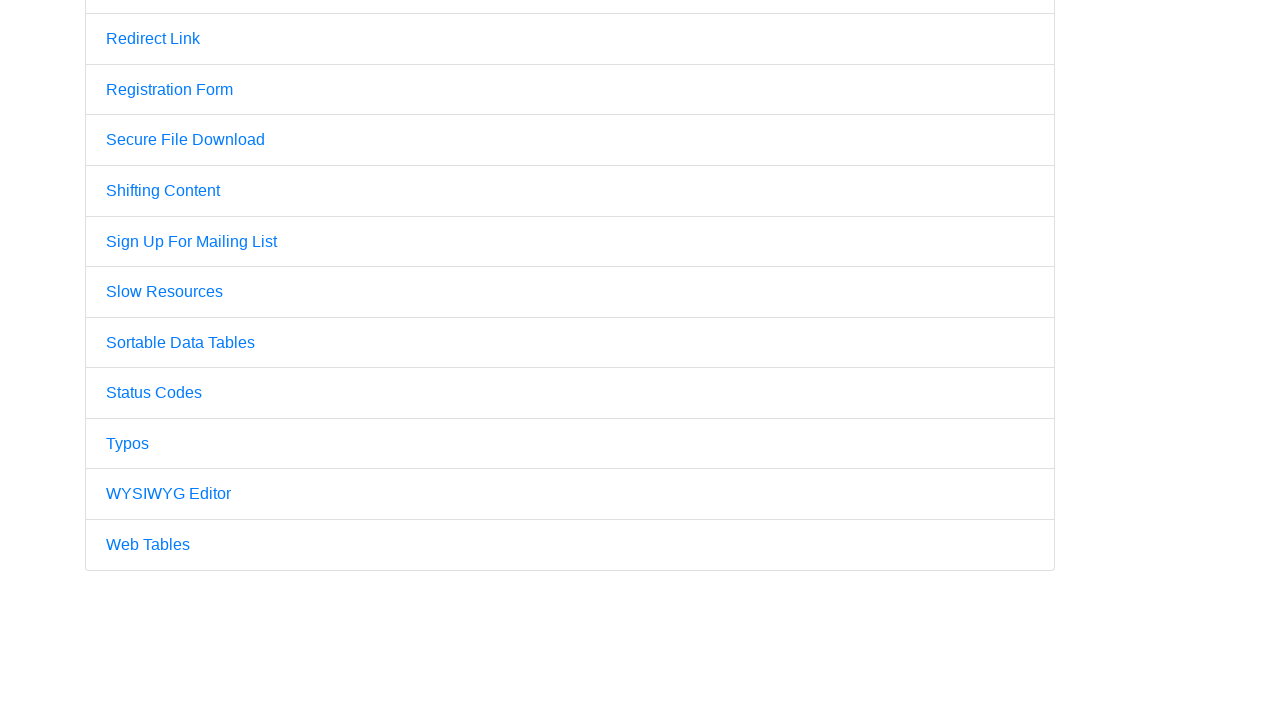

Pressed PageUp key again to continue scrolling up
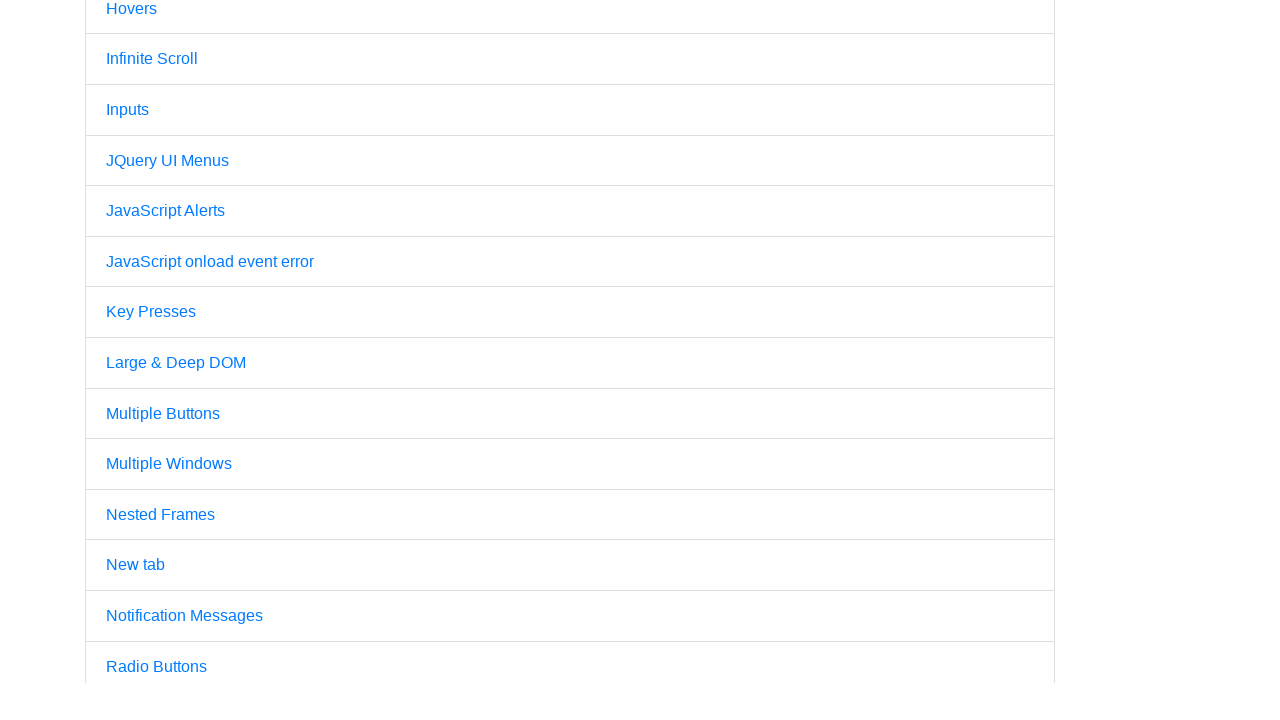

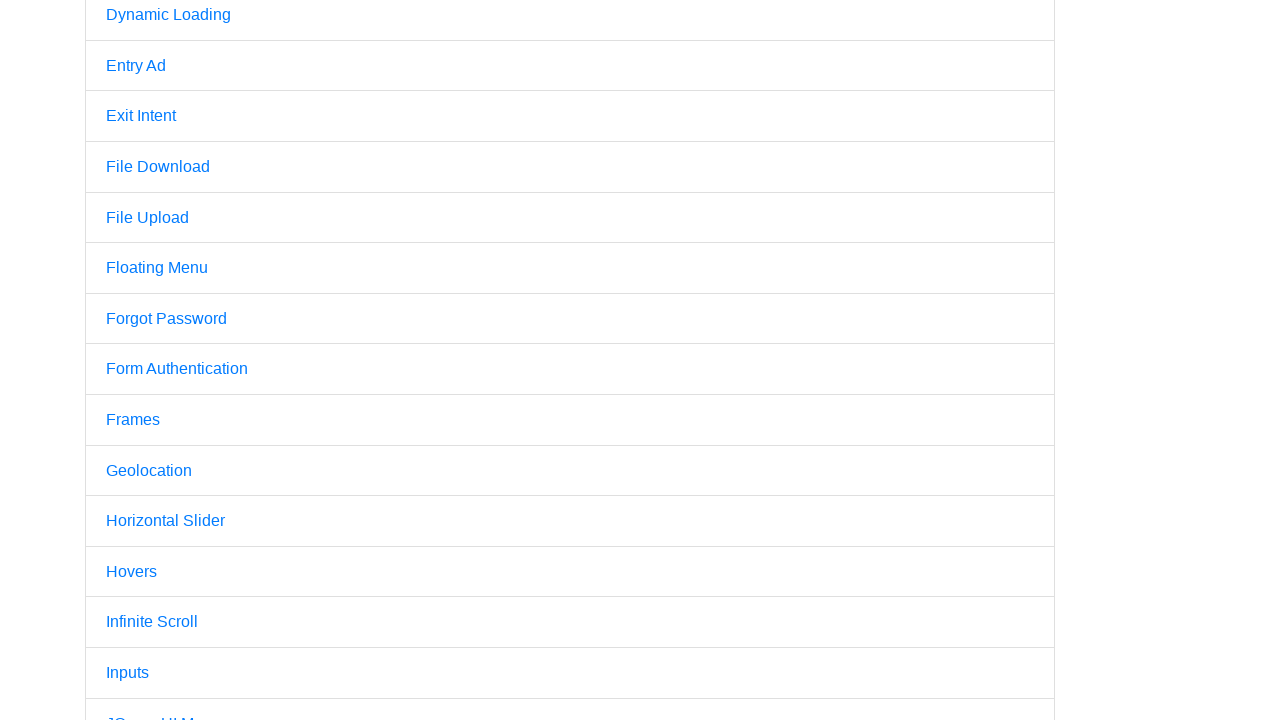